Fills out an email form with email address and comments, then submits the form

Starting URL: https://saucelabs.com/test/guinea-pig

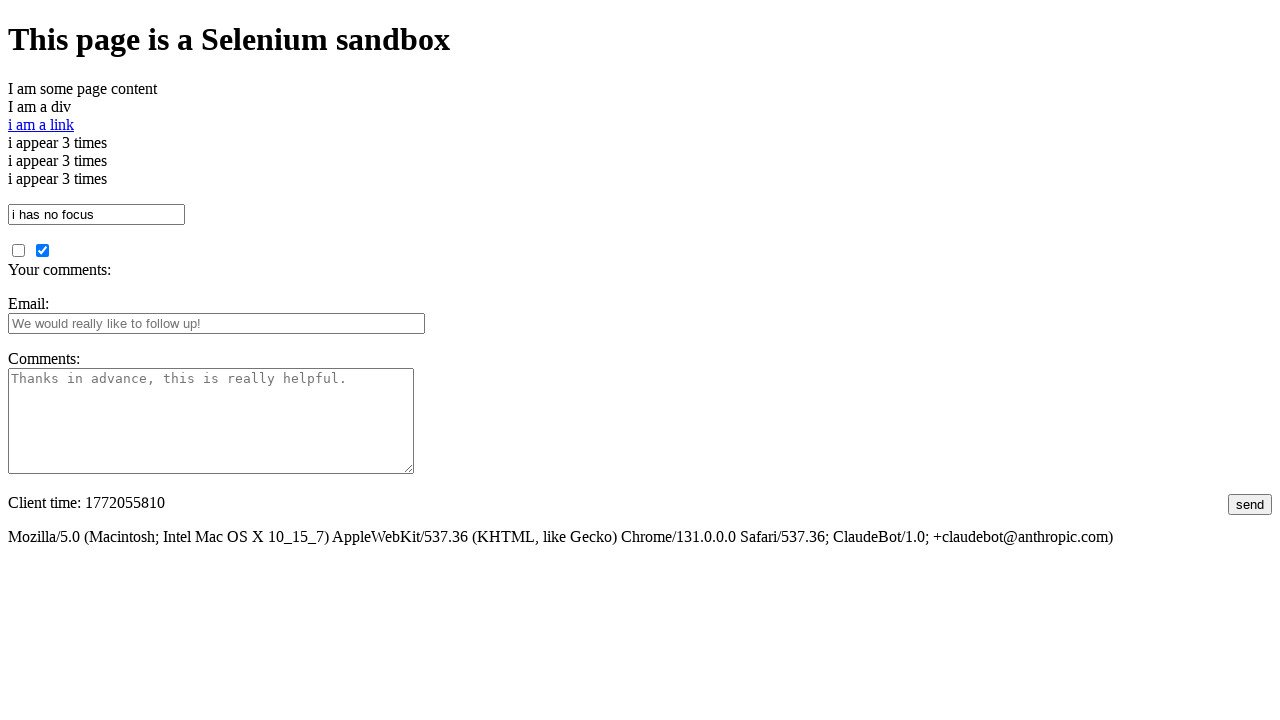

Cleared email field on #fbemail
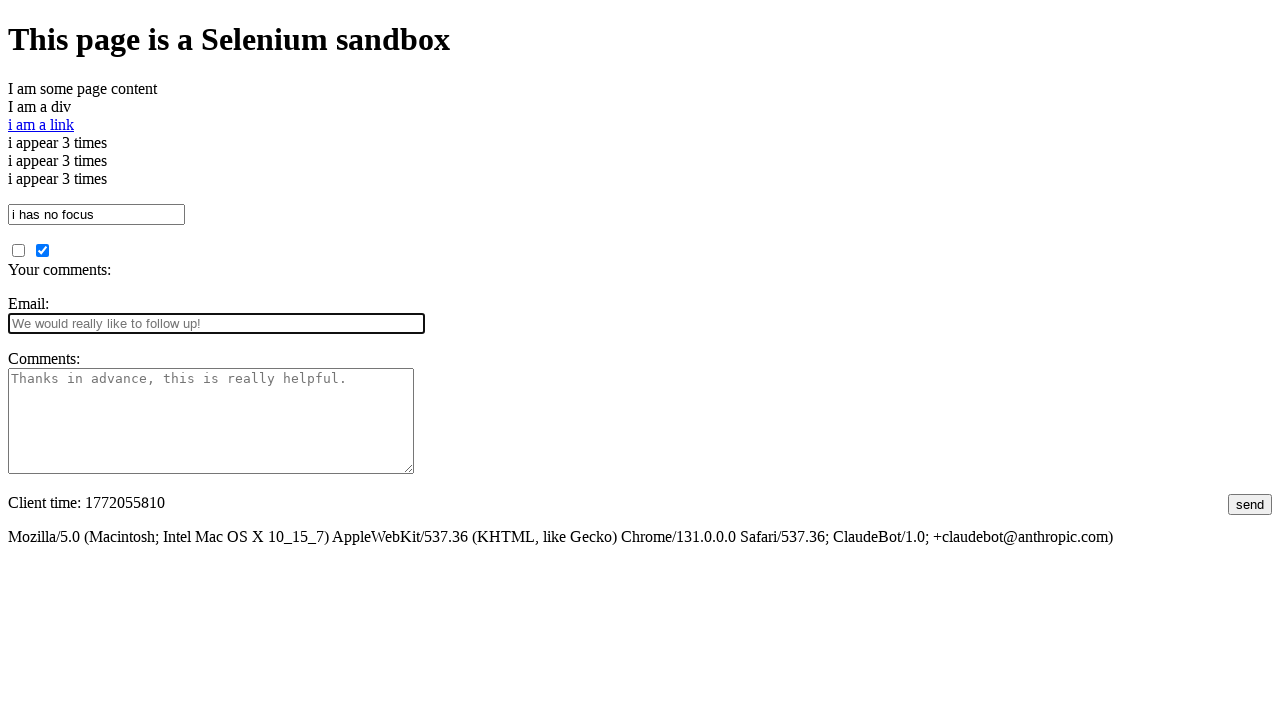

Filled email field with 'testuser@example.com' on #fbemail
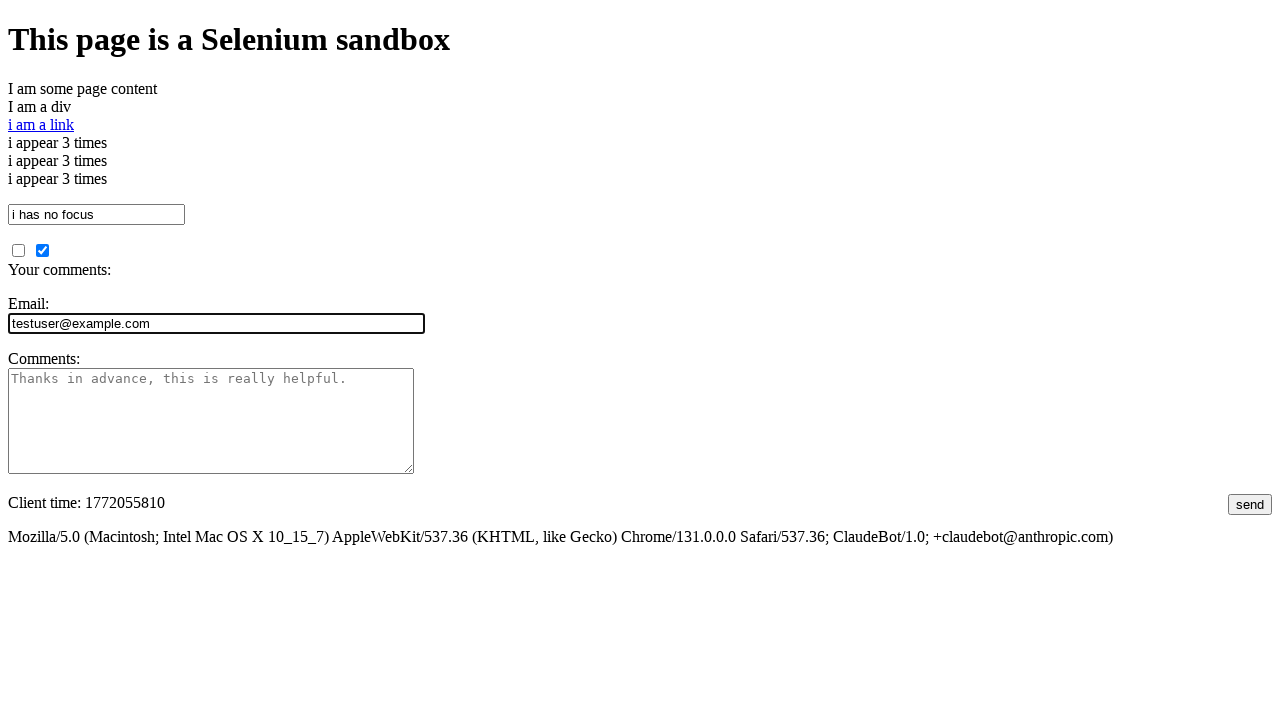

Cleared comments field on #comments
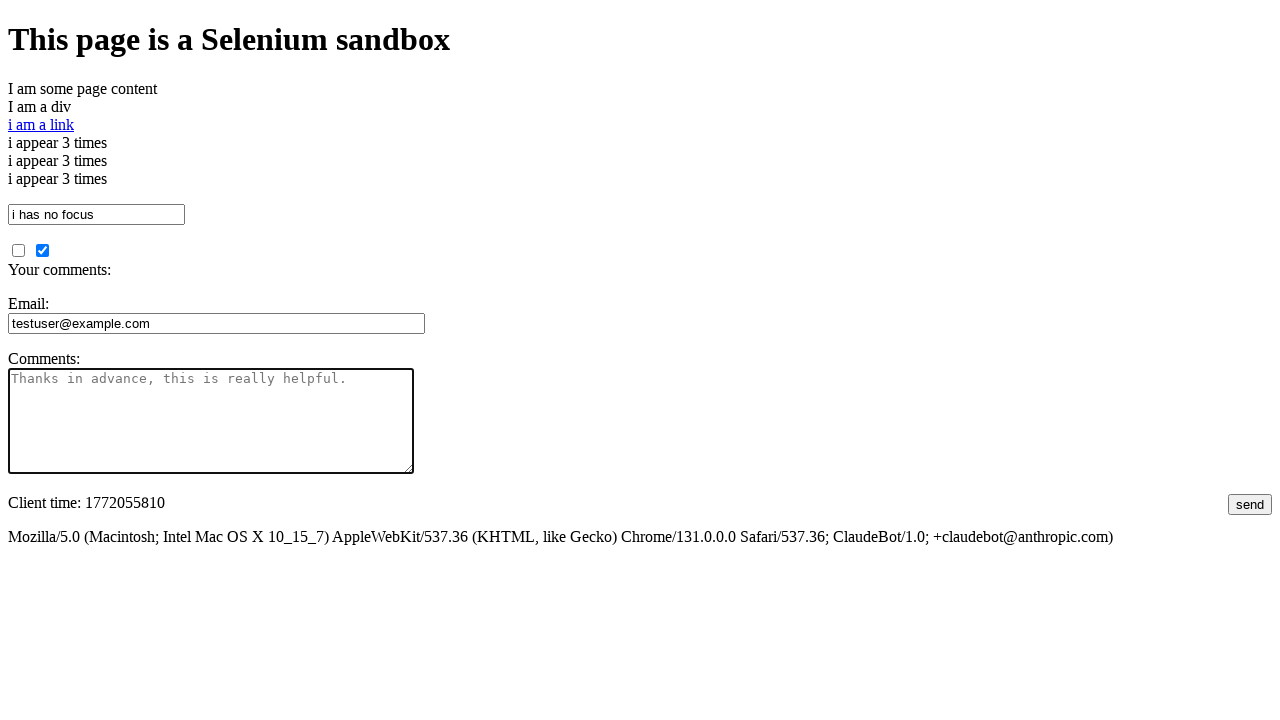

Filled comments field with test comment on #comments
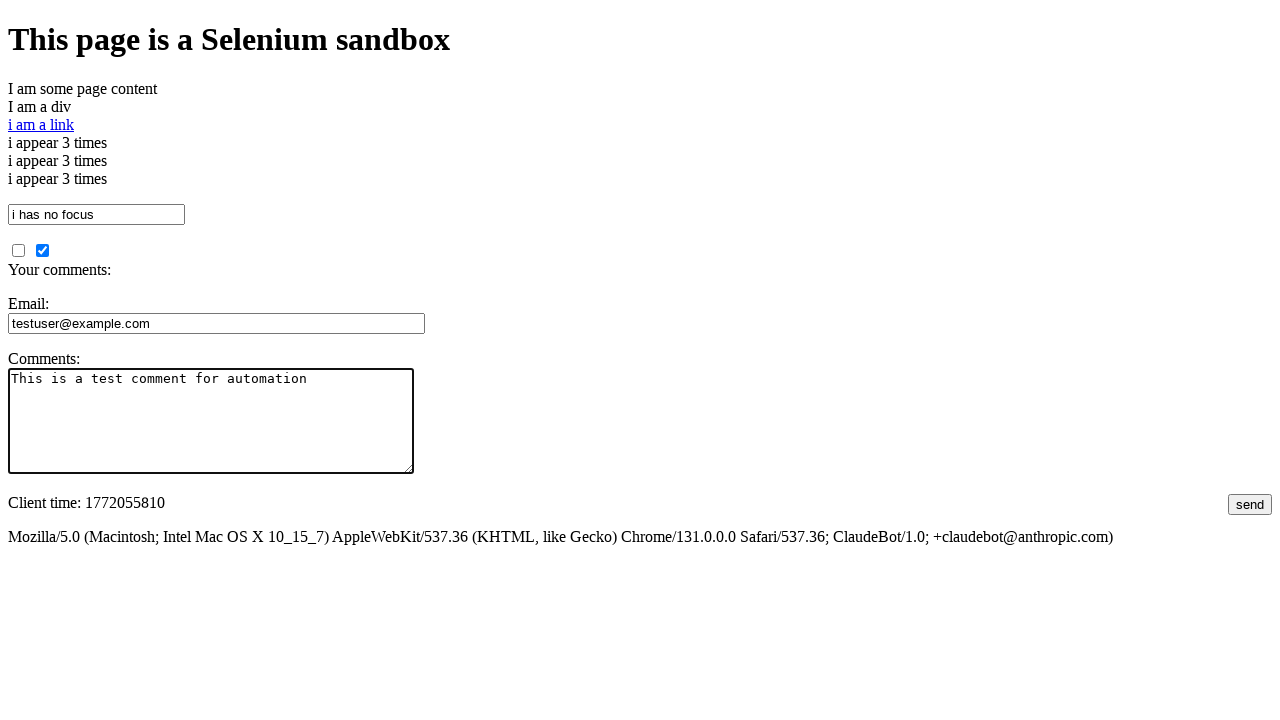

Clicked submit button to send form at (1250, 504) on #submit
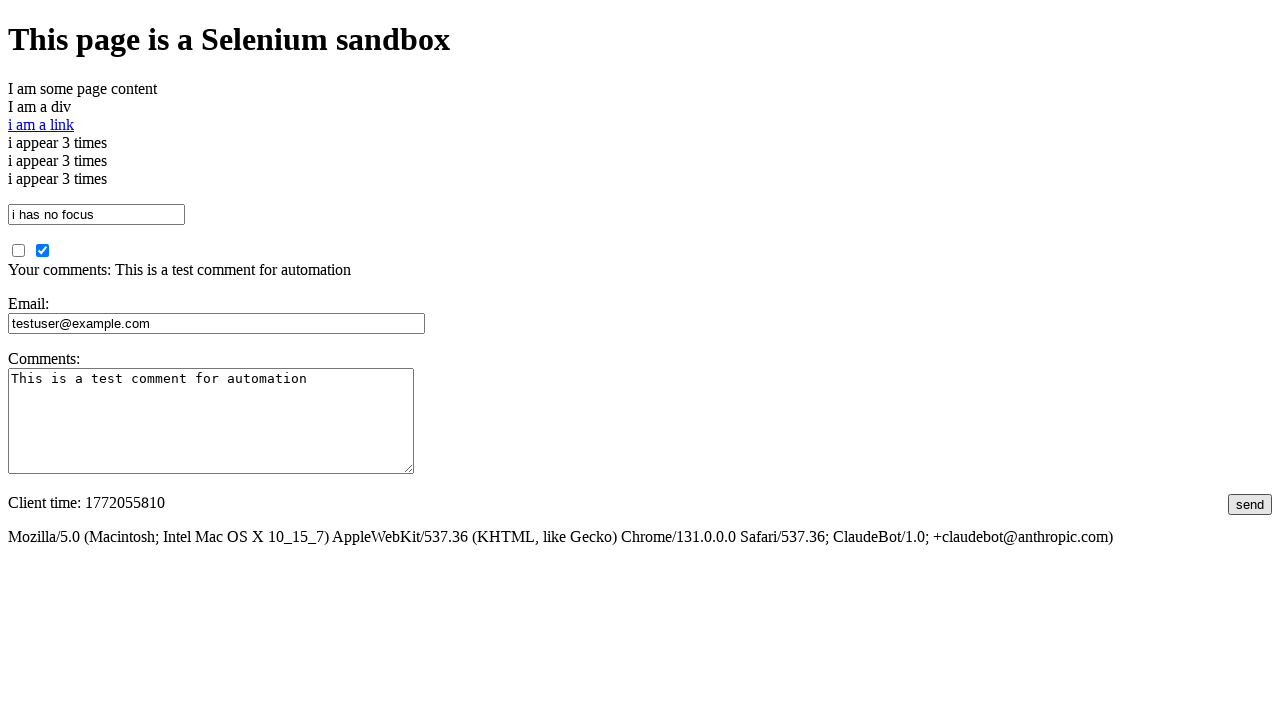

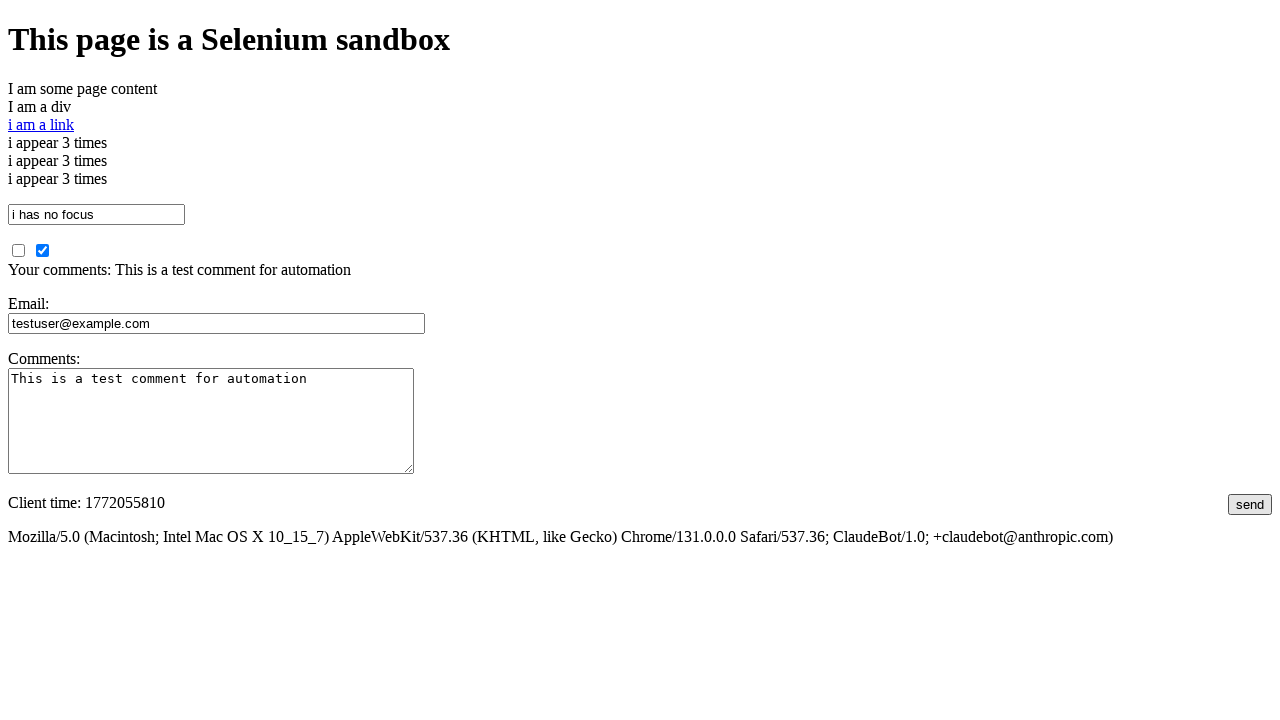